Waits for price to reach $100, books an item, solves a mathematical captcha, and submits the solution

Starting URL: http://suninjuly.github.io/explicit_wait2.html

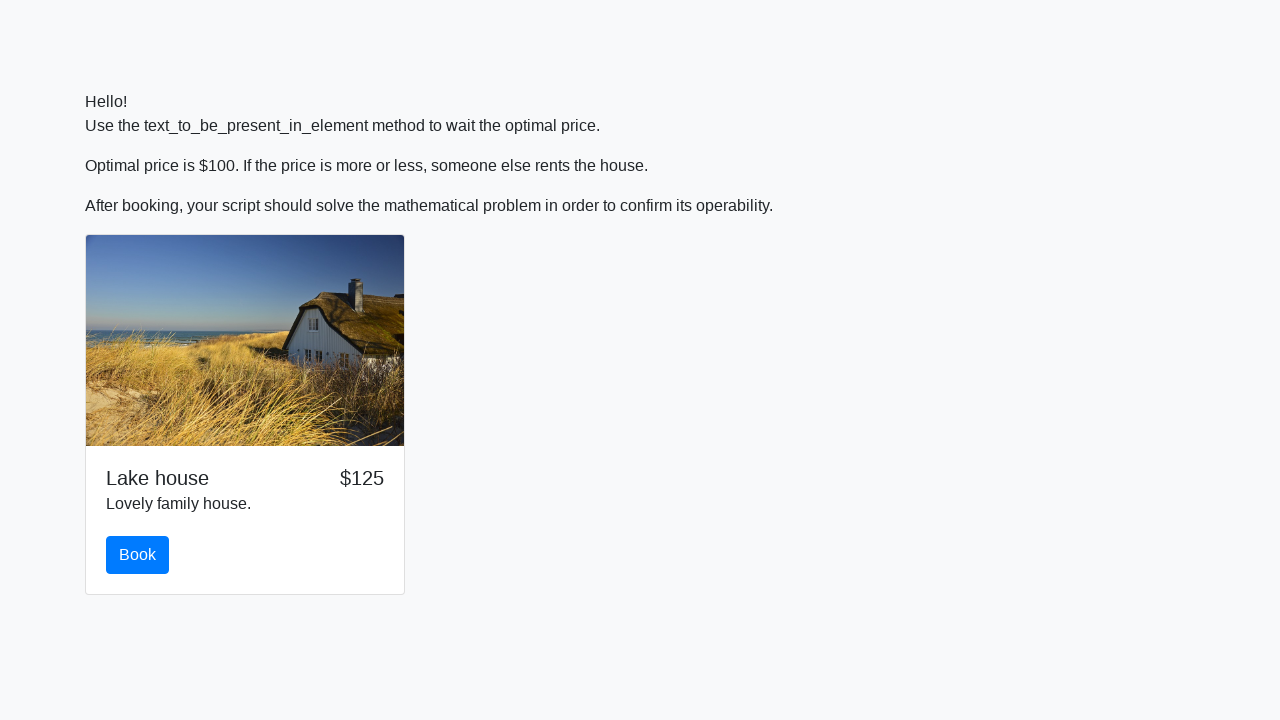

Waited for price to reach $100
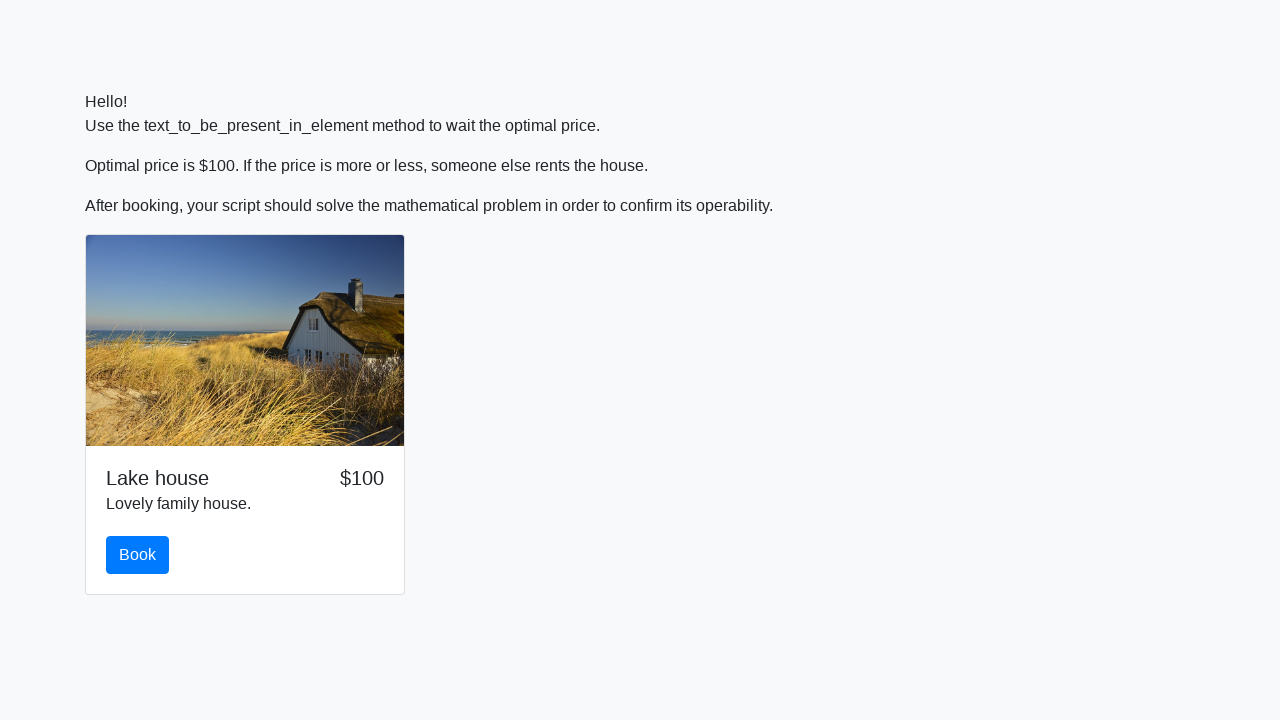

Clicked the book button at (138, 555) on #book
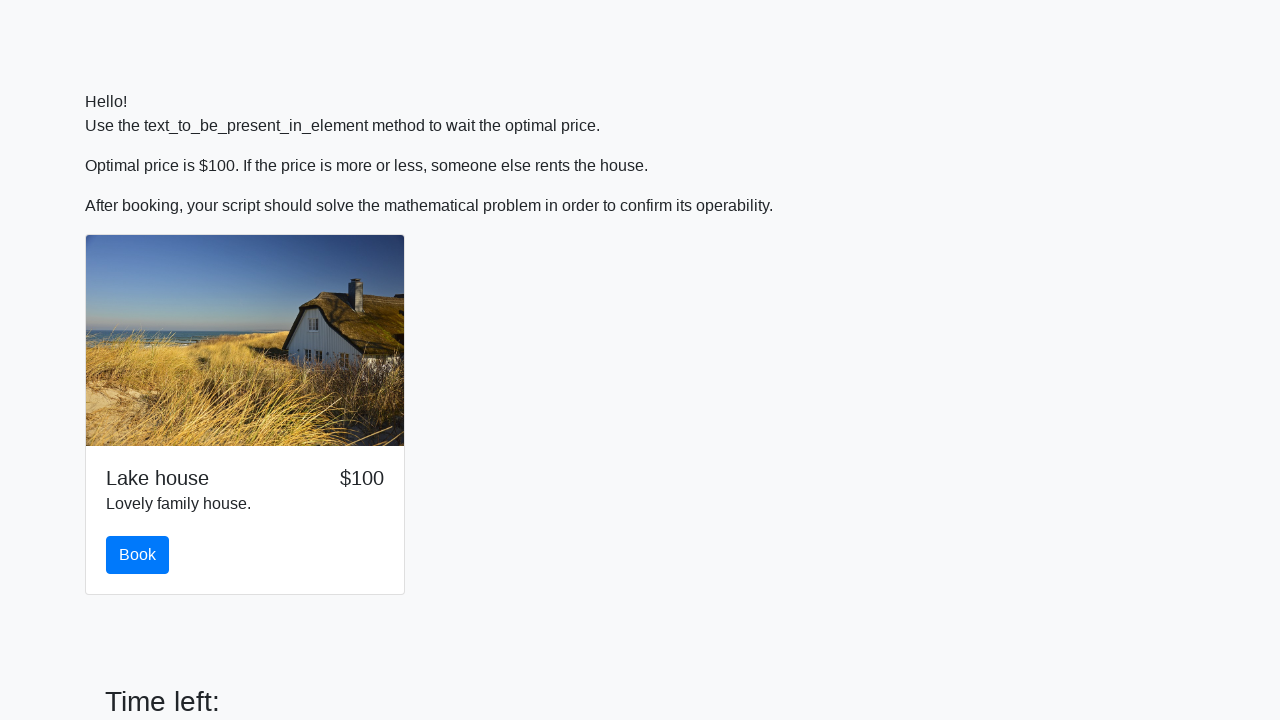

Retrieved math problem value: 913
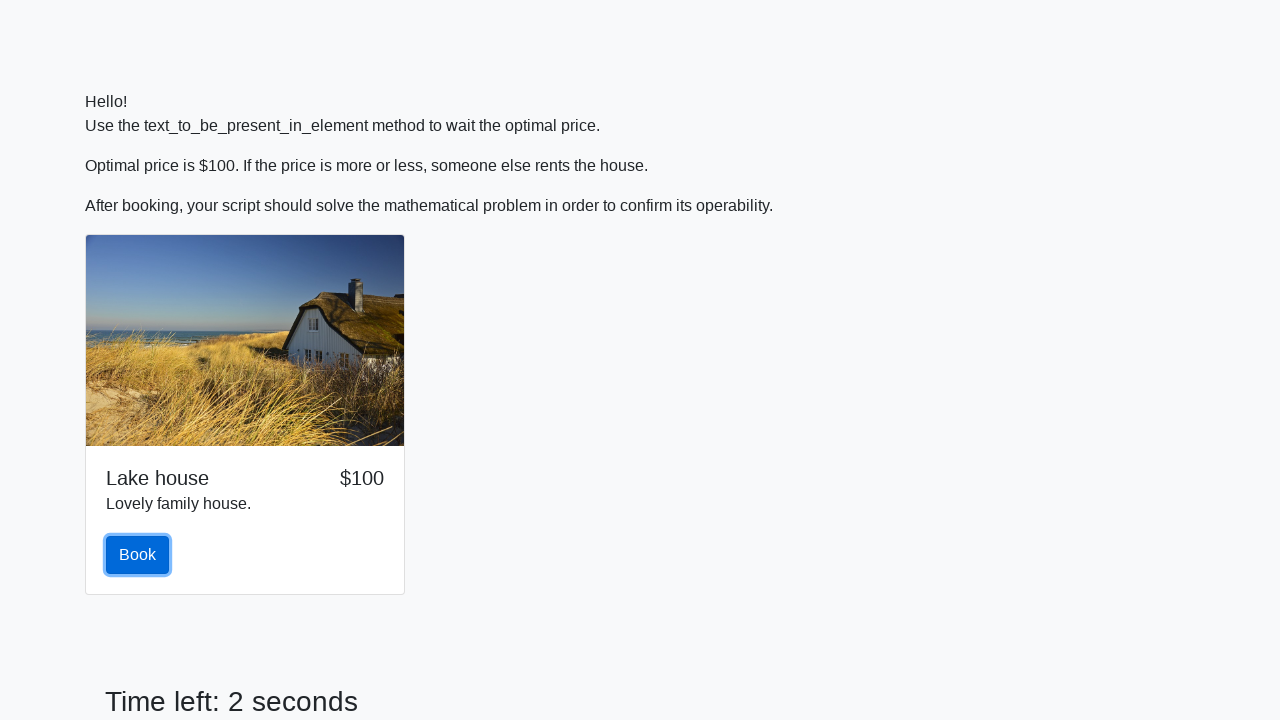

Calculated mathematical solution: 2.415865259758603
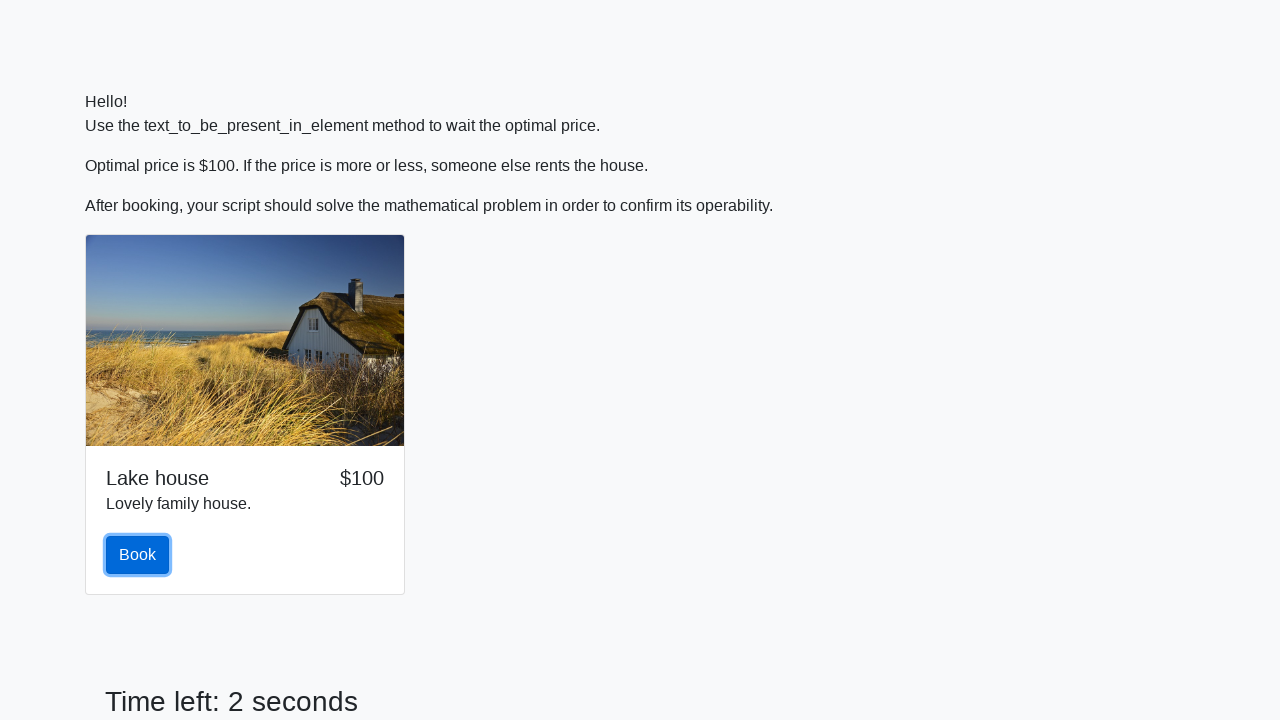

Filled in the calculated answer on input#answer
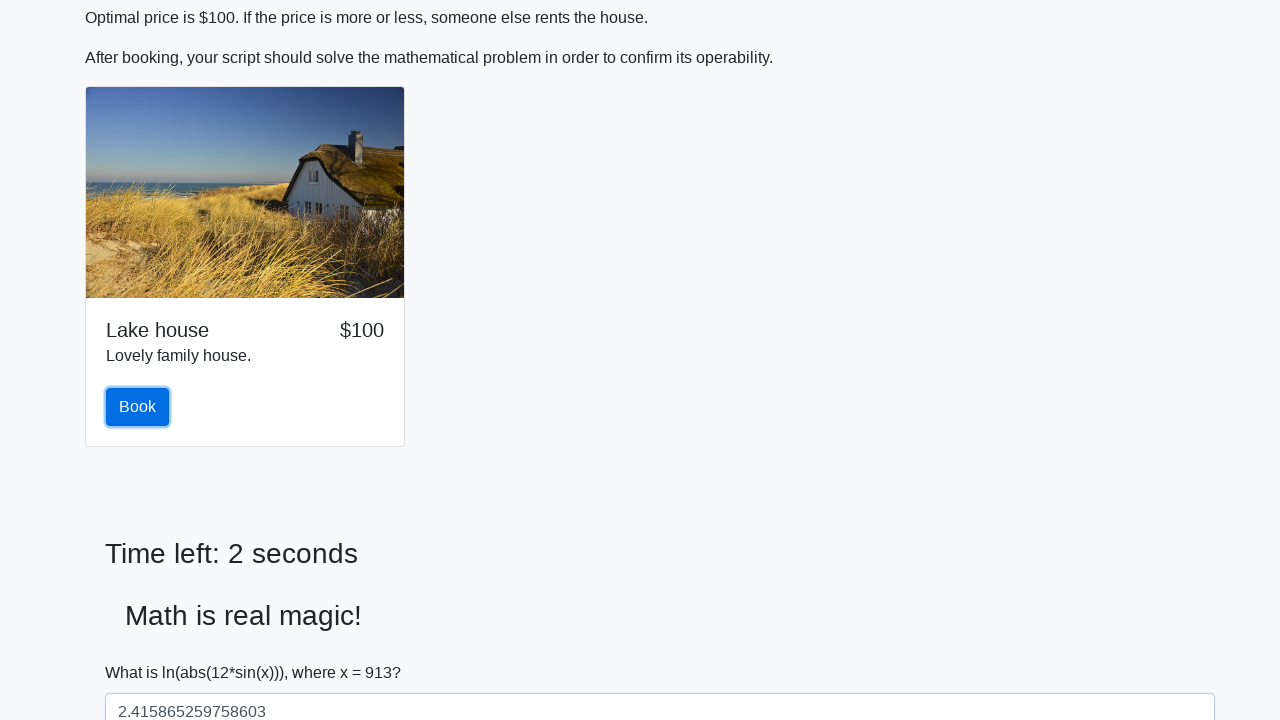

Clicked the solve button to submit the solution at (143, 651) on button#solve
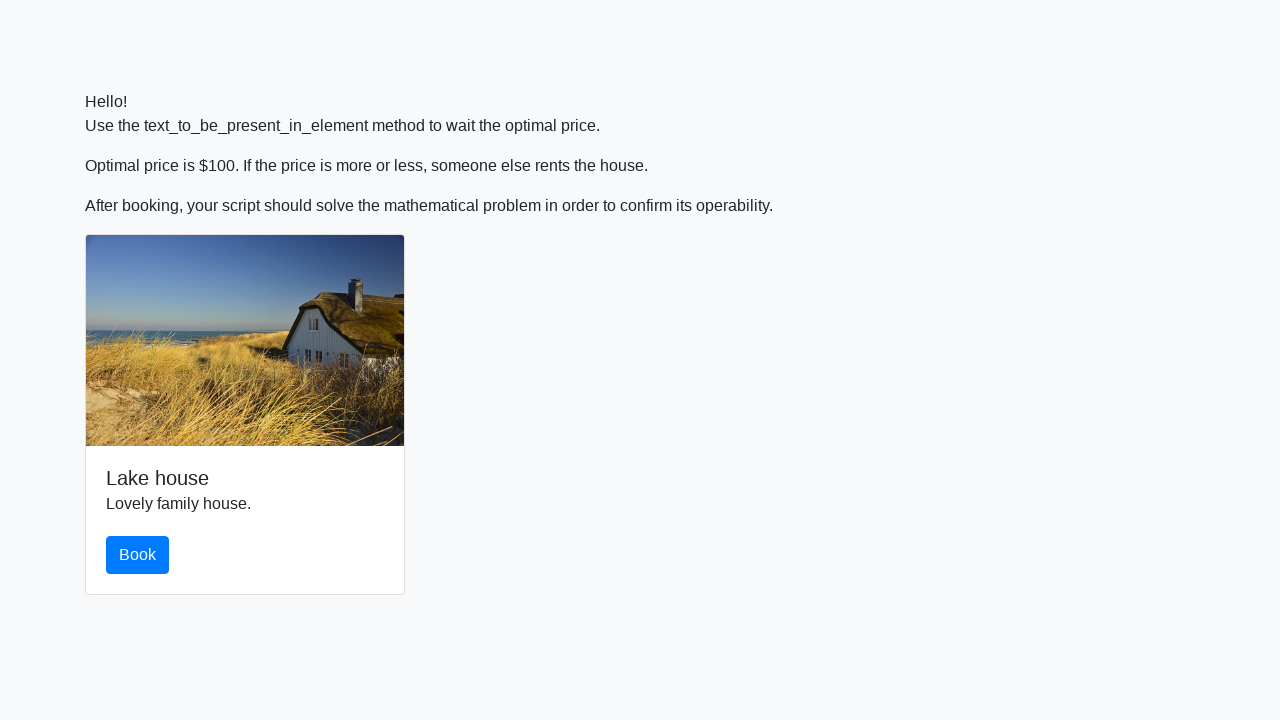

Waited 2 seconds to see the result
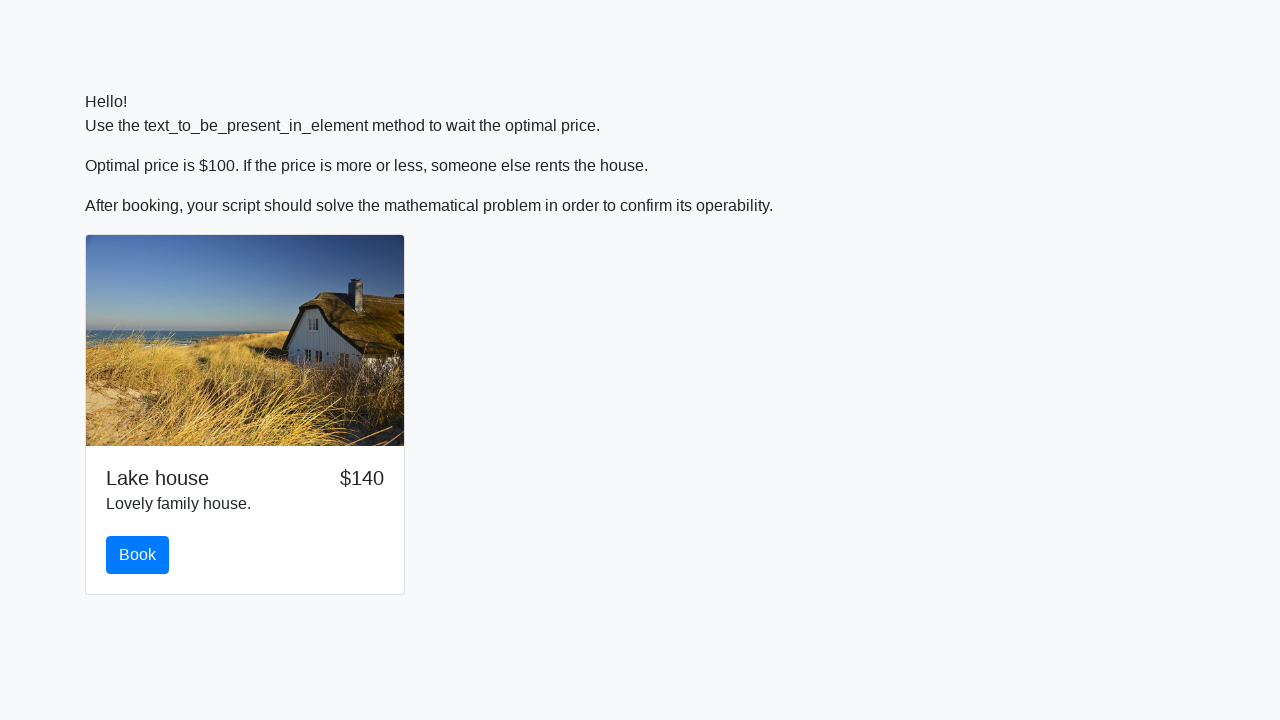

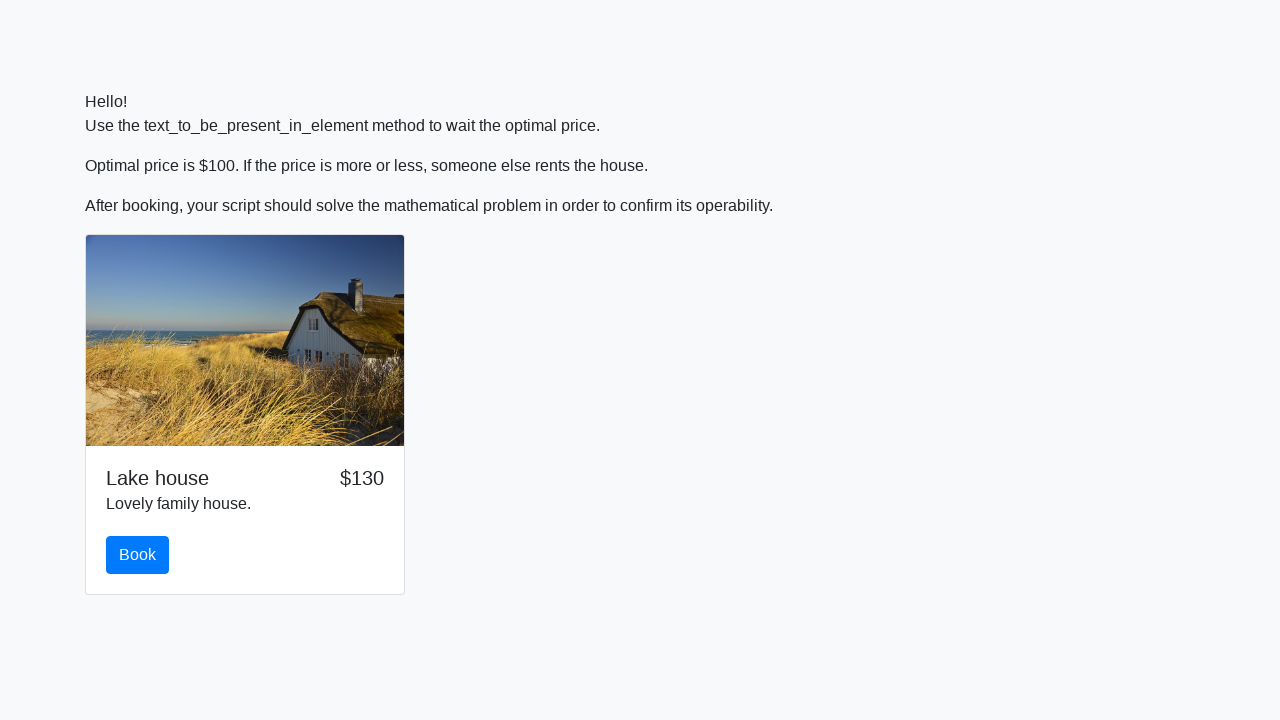